Tests hovering over an element to trigger hover effects

Starting URL: https://anhtester.com/

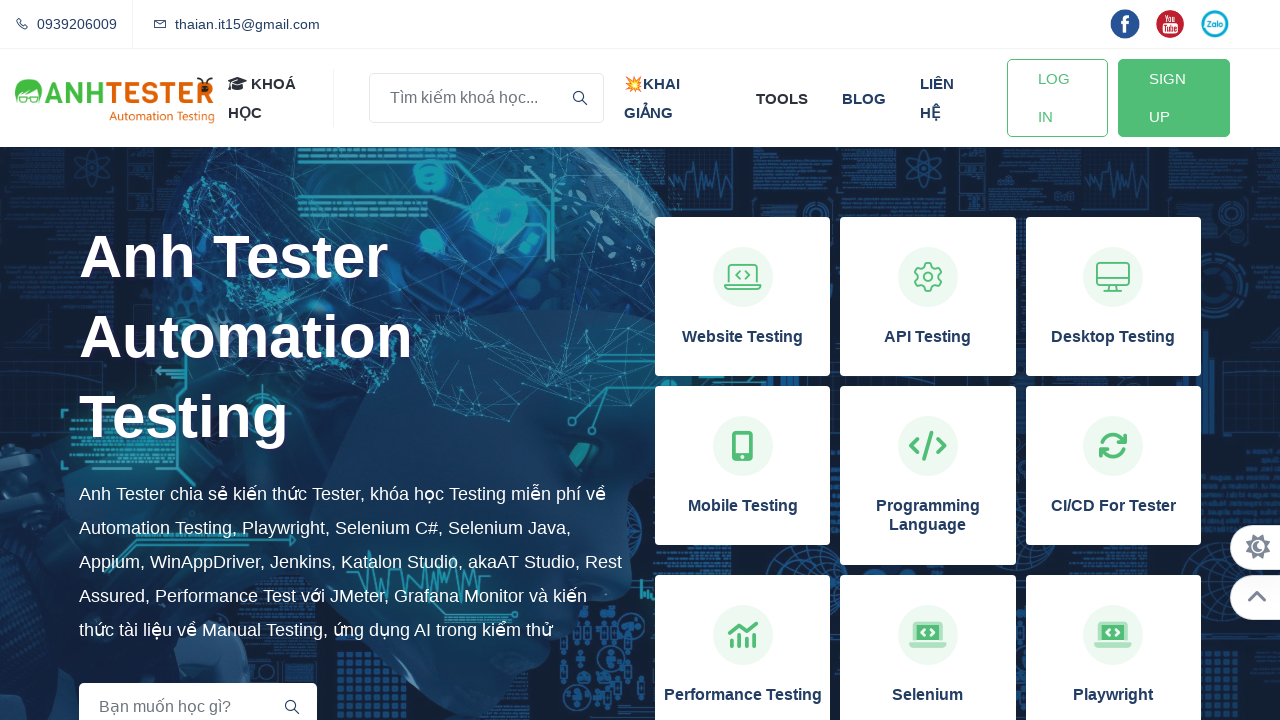

Hovered over 'Kiến thức Automation Testing' heading to trigger hover effects at (640, 690) on h2:has-text('Kiến thức Automation Testing')
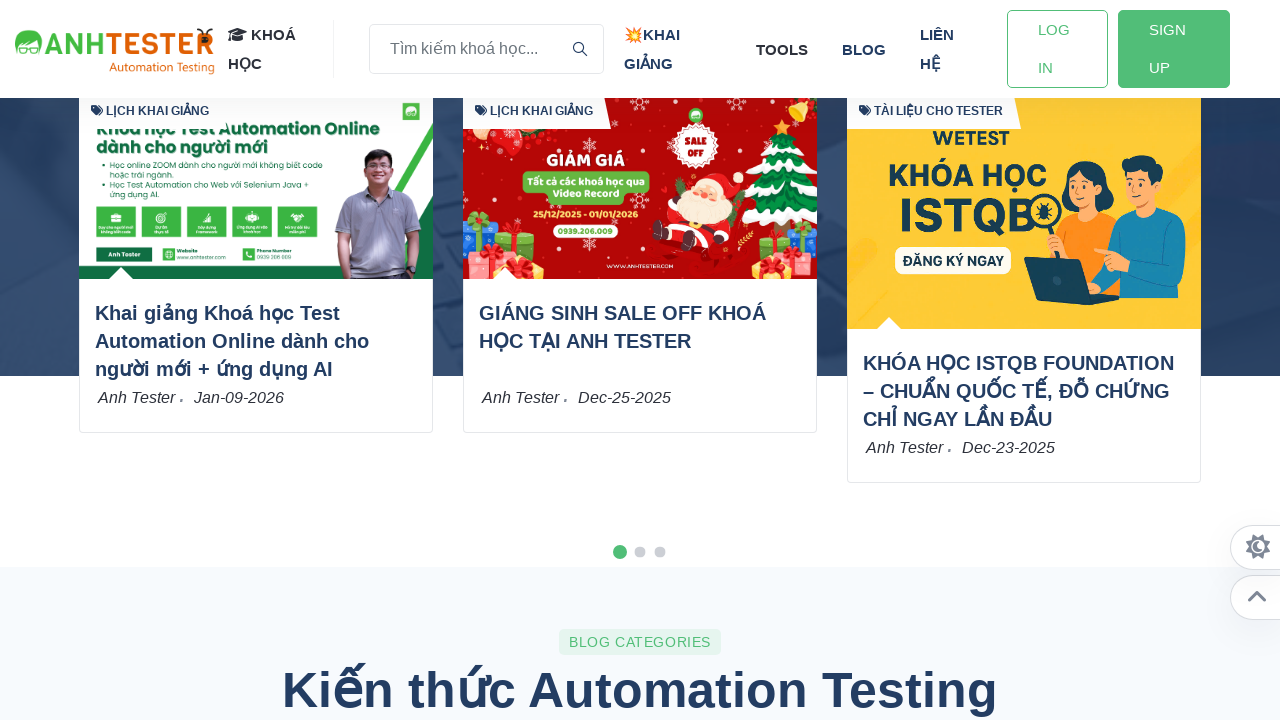

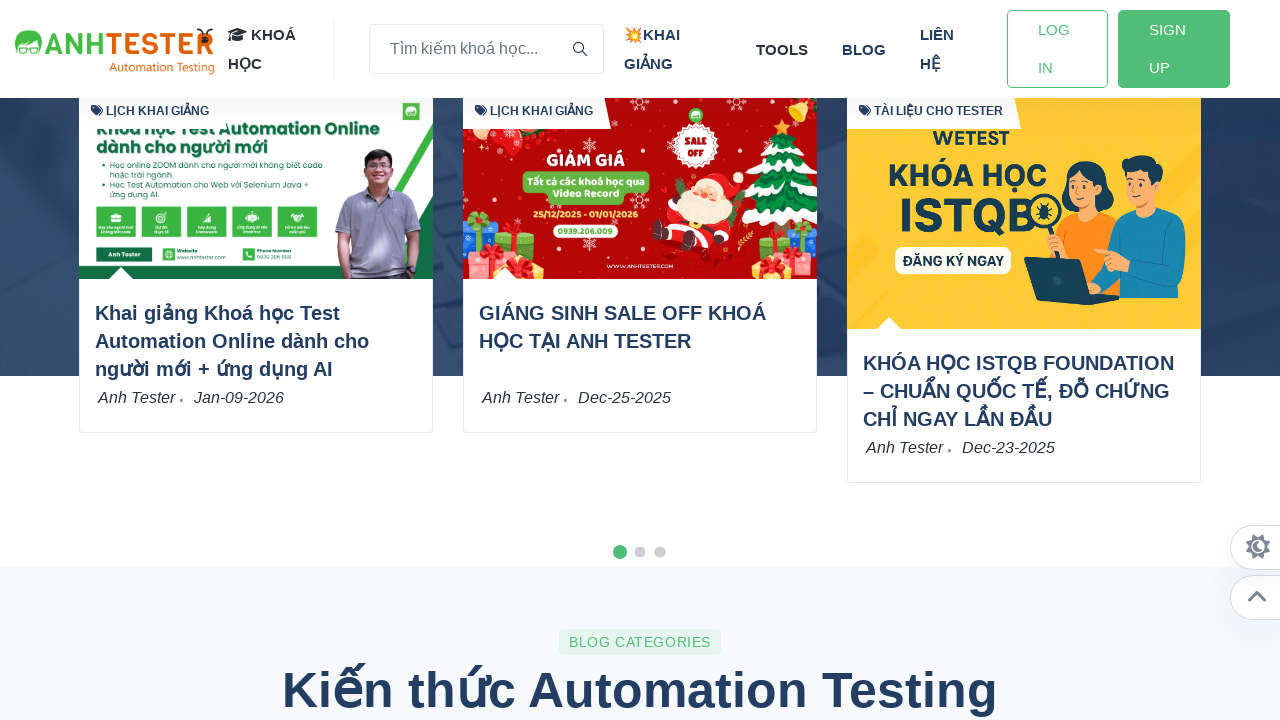